Tests drag and drop functionality by dragging an element from source to target location

Starting URL: https://www.leafground.com/drag.xhtml

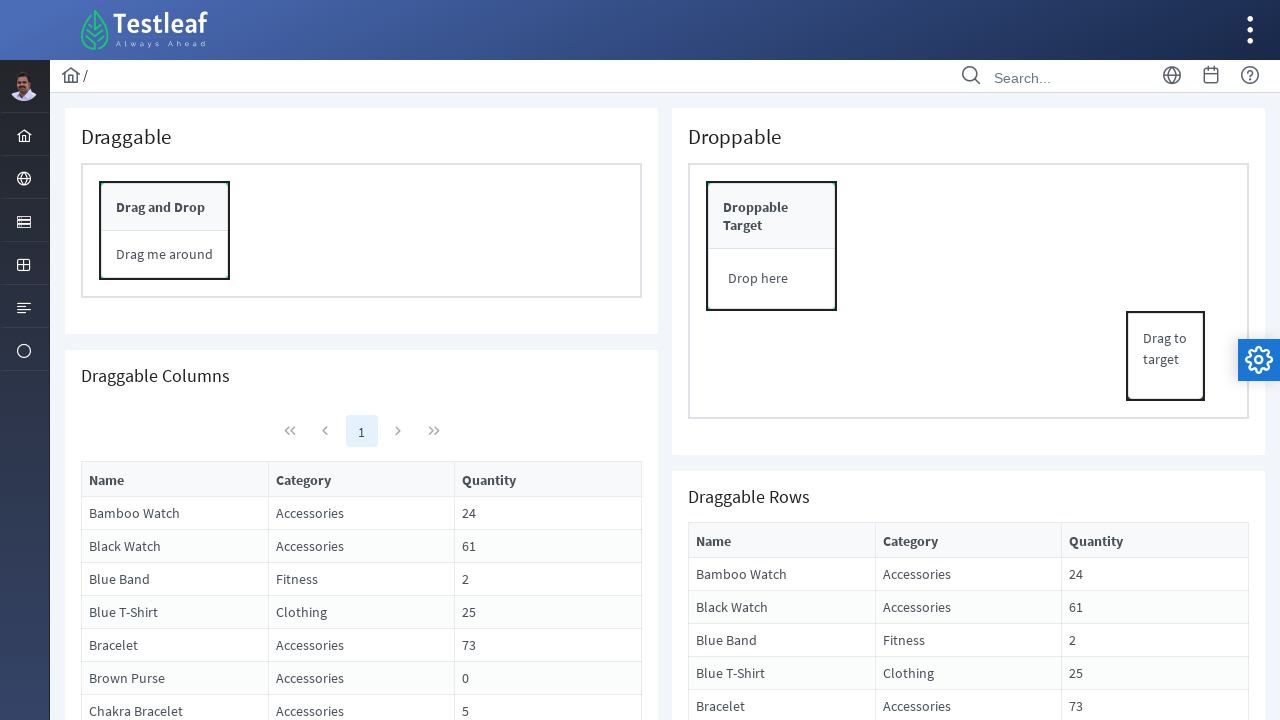

Located drag source element
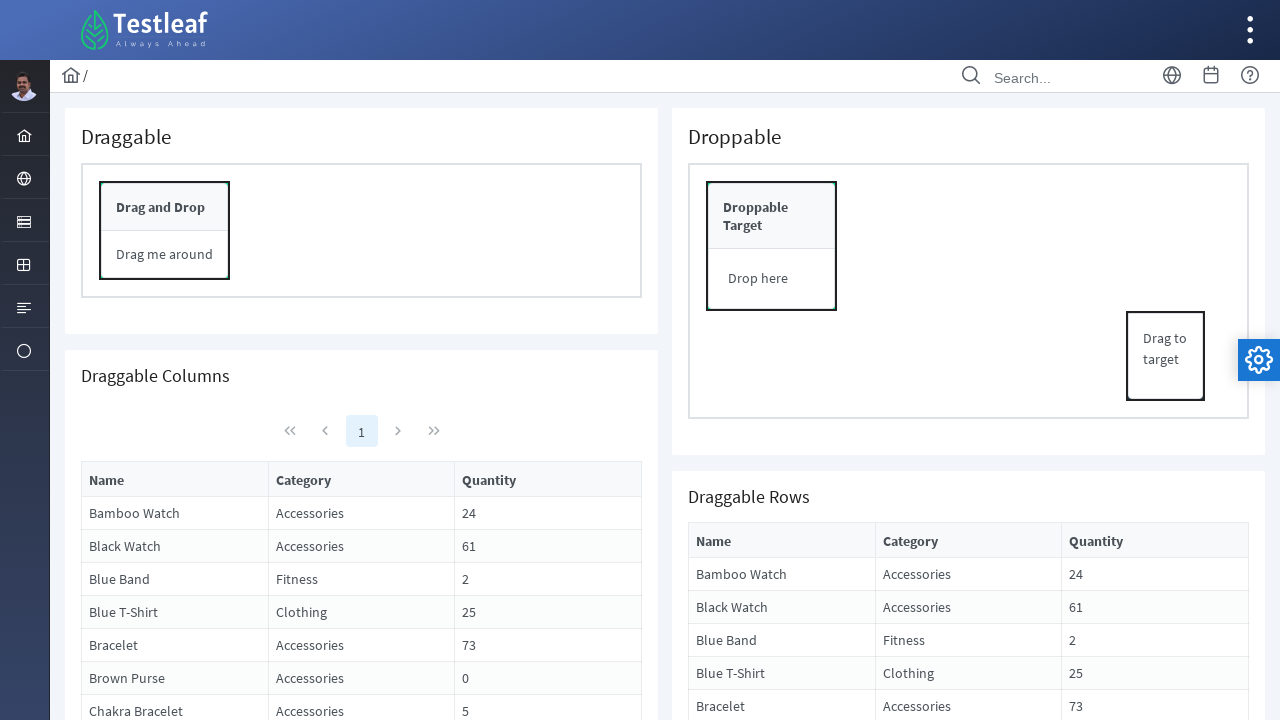

Located drag target element
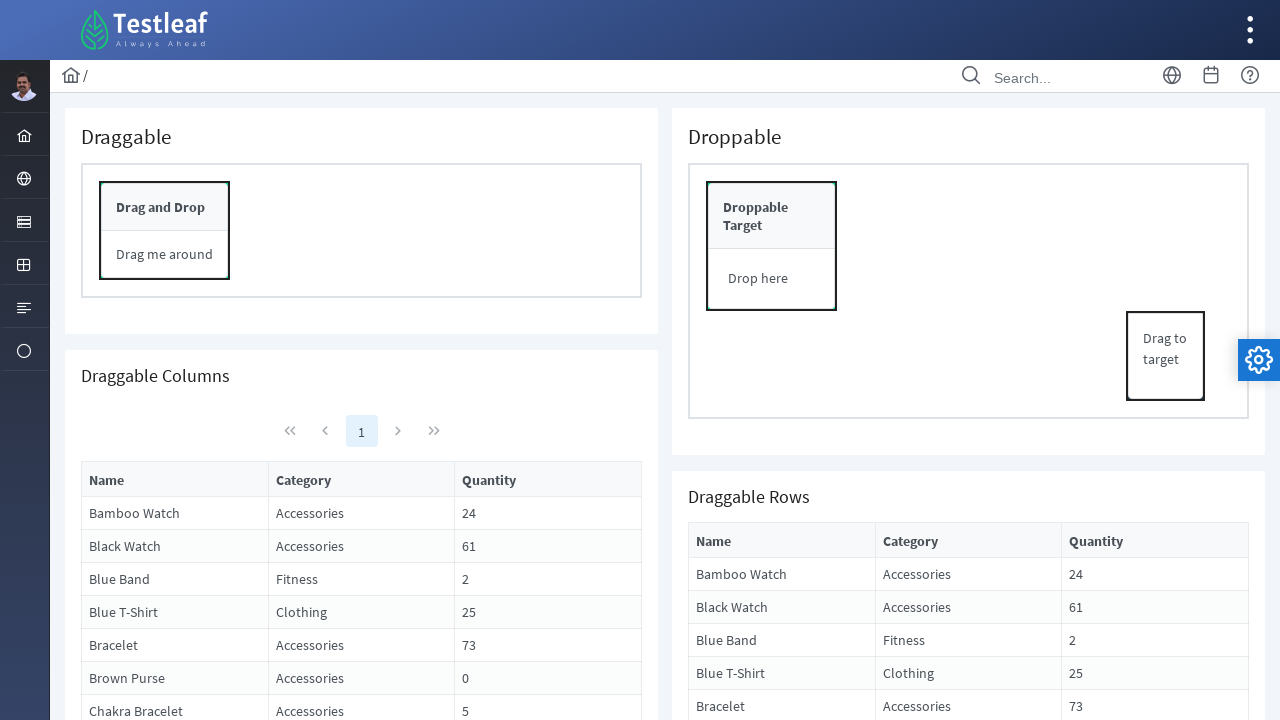

Dragged source element to target location at (772, 246)
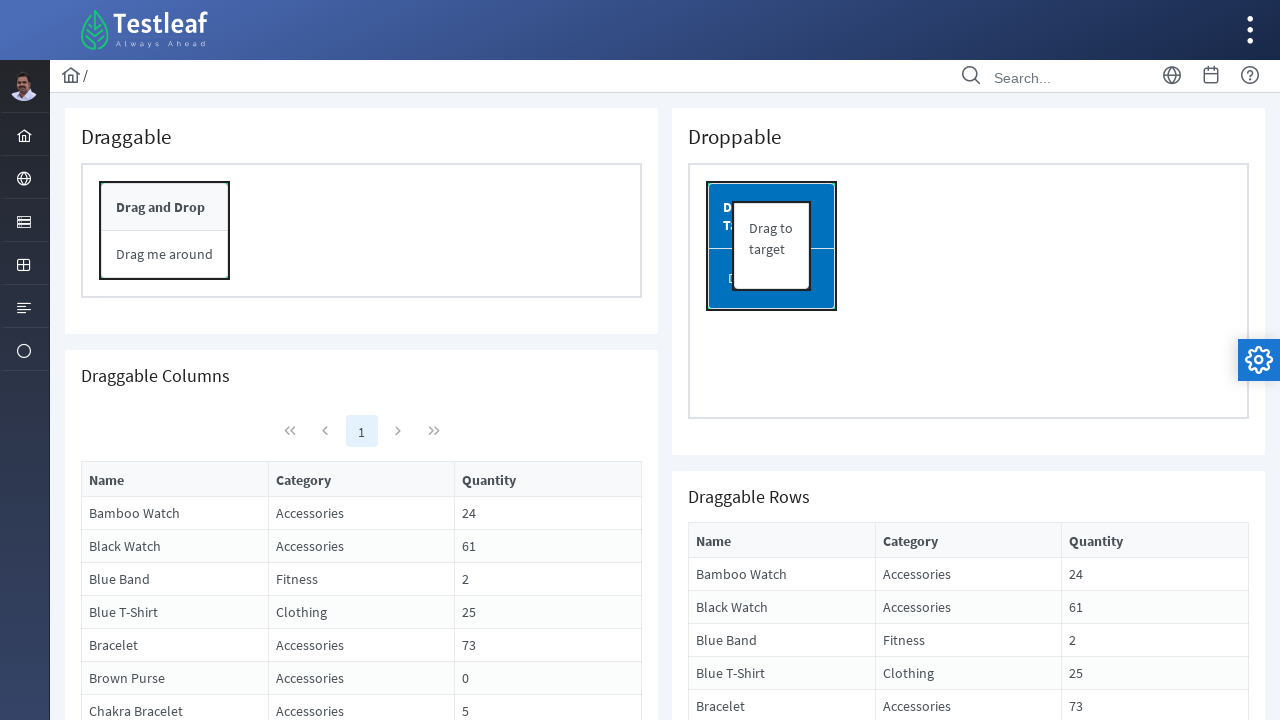

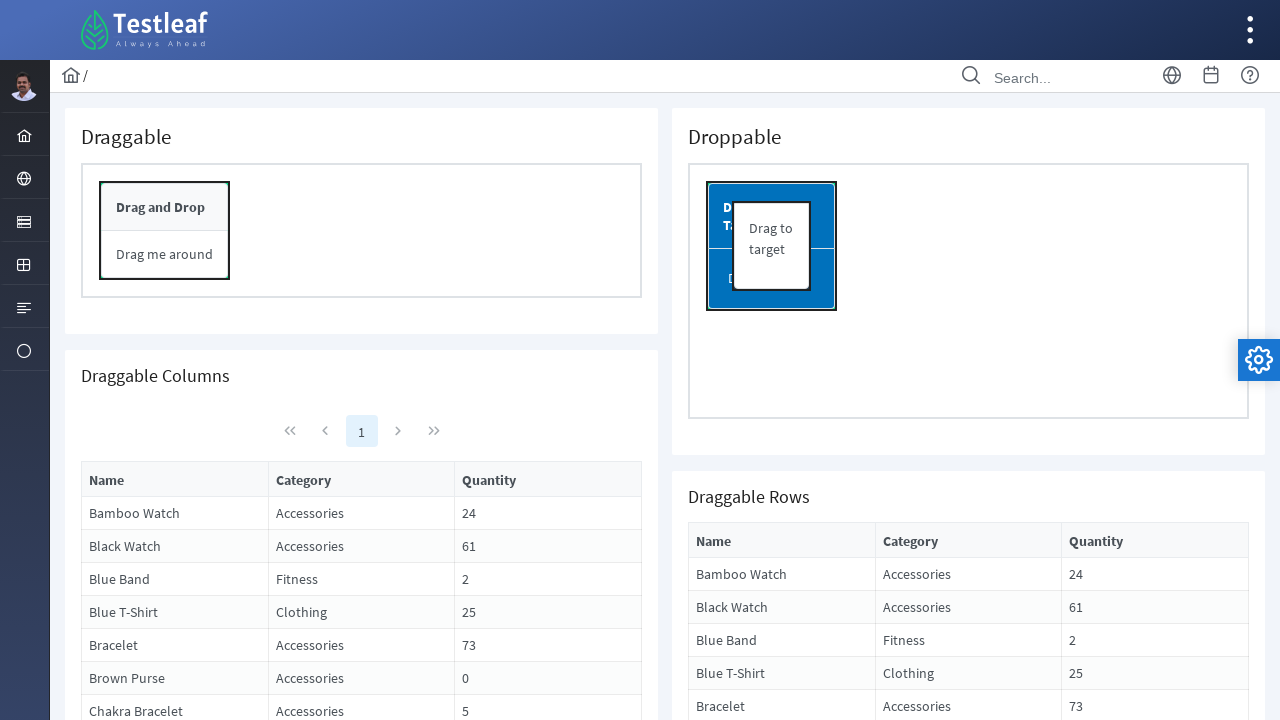